Tests sorting the Due column in ascending order by clicking the column header and verifying the values are sorted correctly using CSS pseudo-class selectors.

Starting URL: http://the-internet.herokuapp.com/tables

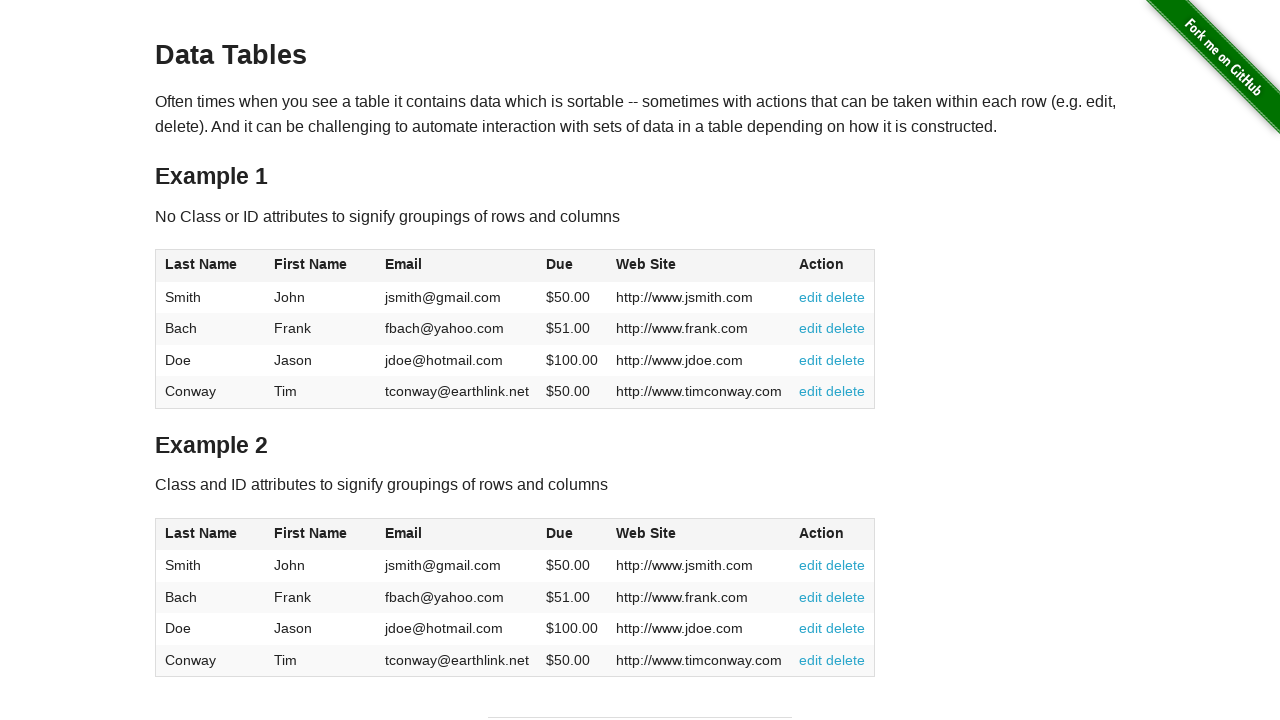

Clicked Due column header (4th column) to sort ascending at (572, 266) on #table1 thead tr th:nth-child(4)
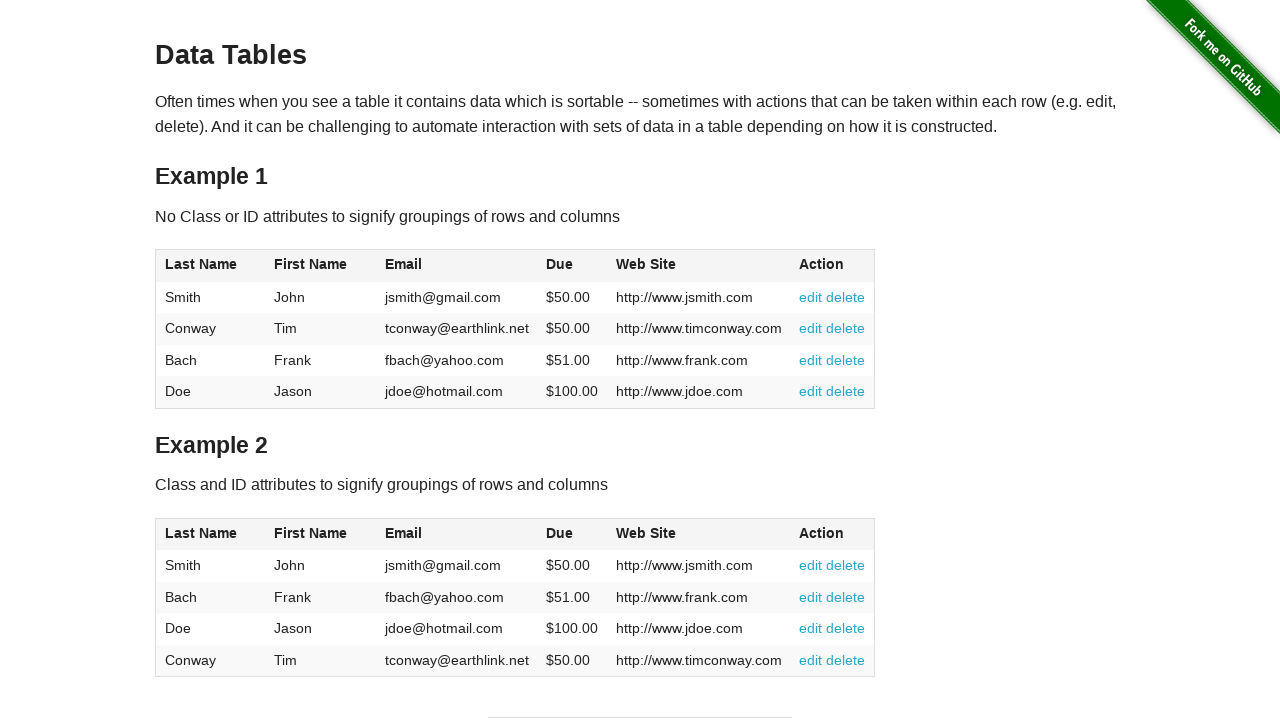

Waited for table body Due column cells to load after sorting
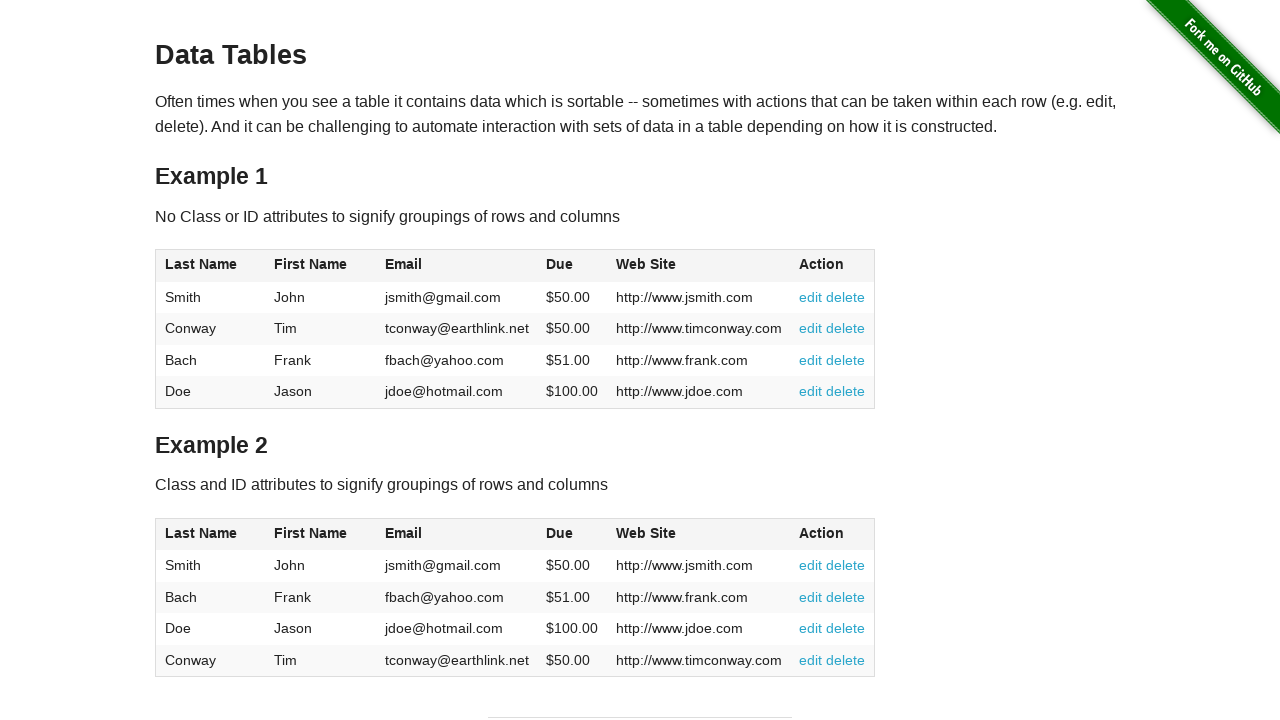

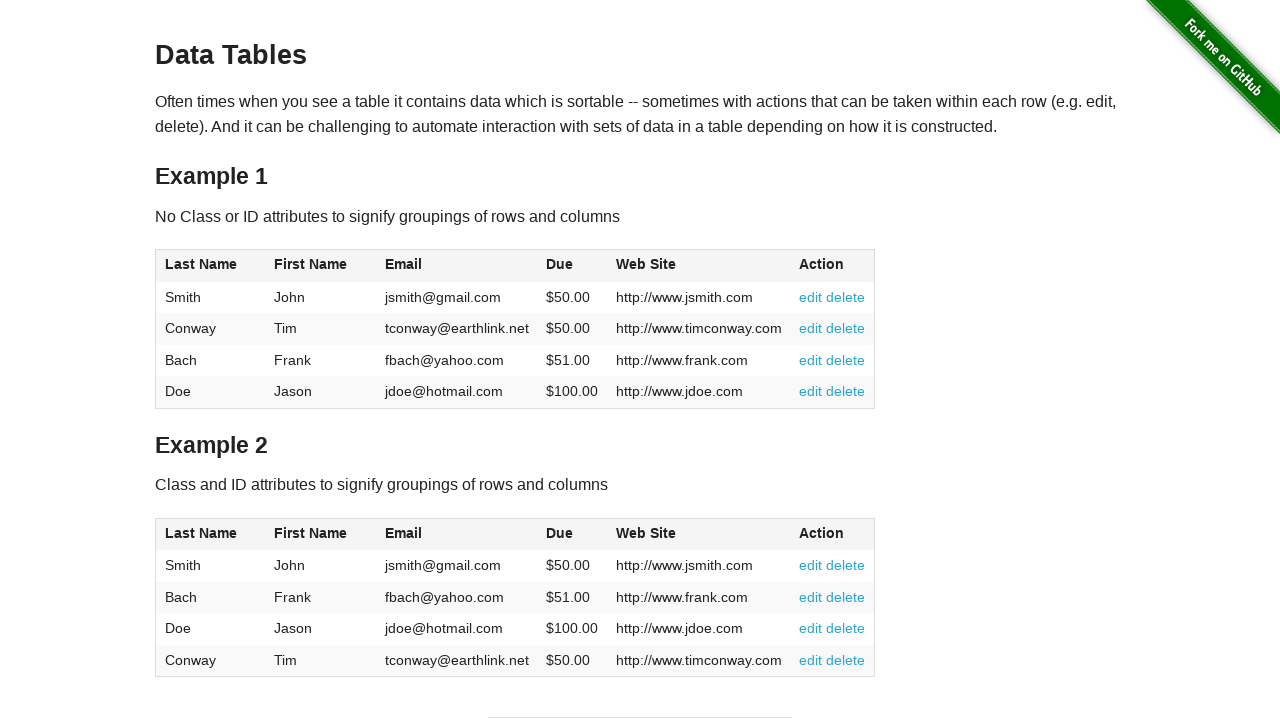